Tests the flight booking flow on BlazeDemo by selecting departure and destination cities, finding flights, choosing a flight, filling in passenger and payment details, and completing the purchase.

Starting URL: https://blazedemo.com/

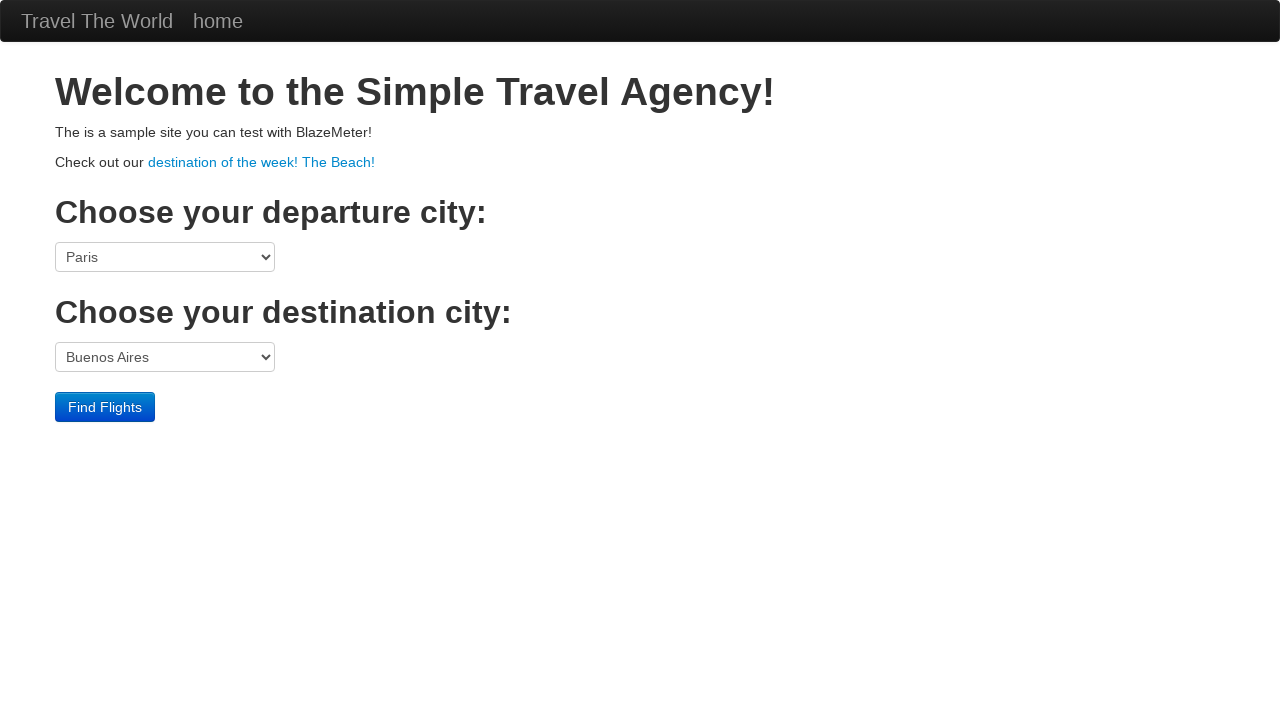

Selected Portland as departure city on select[name='fromPort']
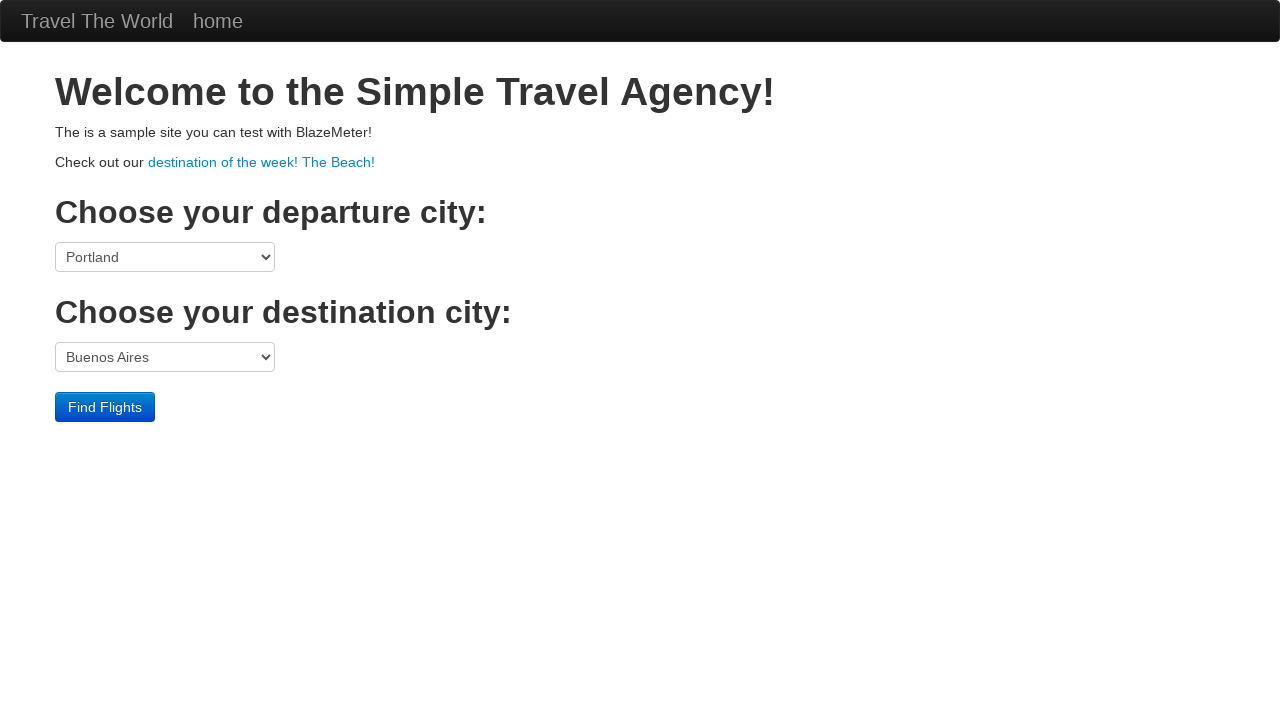

Selected London as destination city on select[name='toPort']
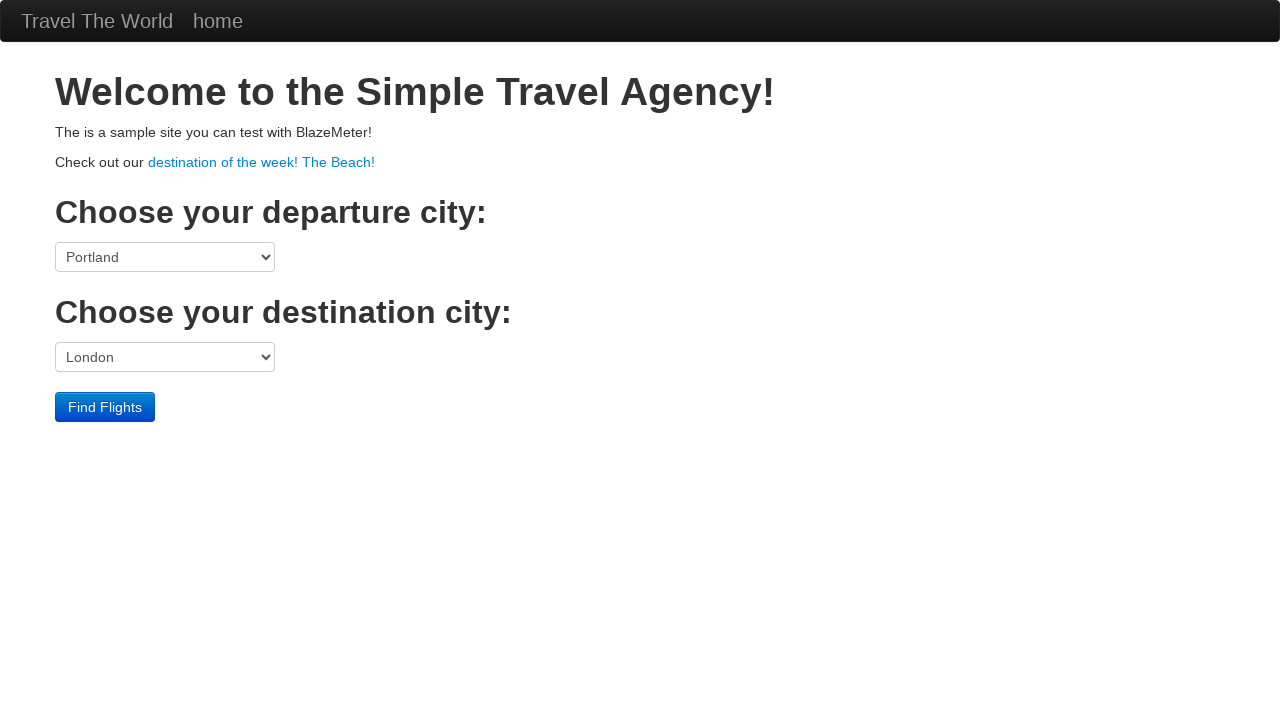

Clicked Find Flights button at (105, 407) on input[type='submit']
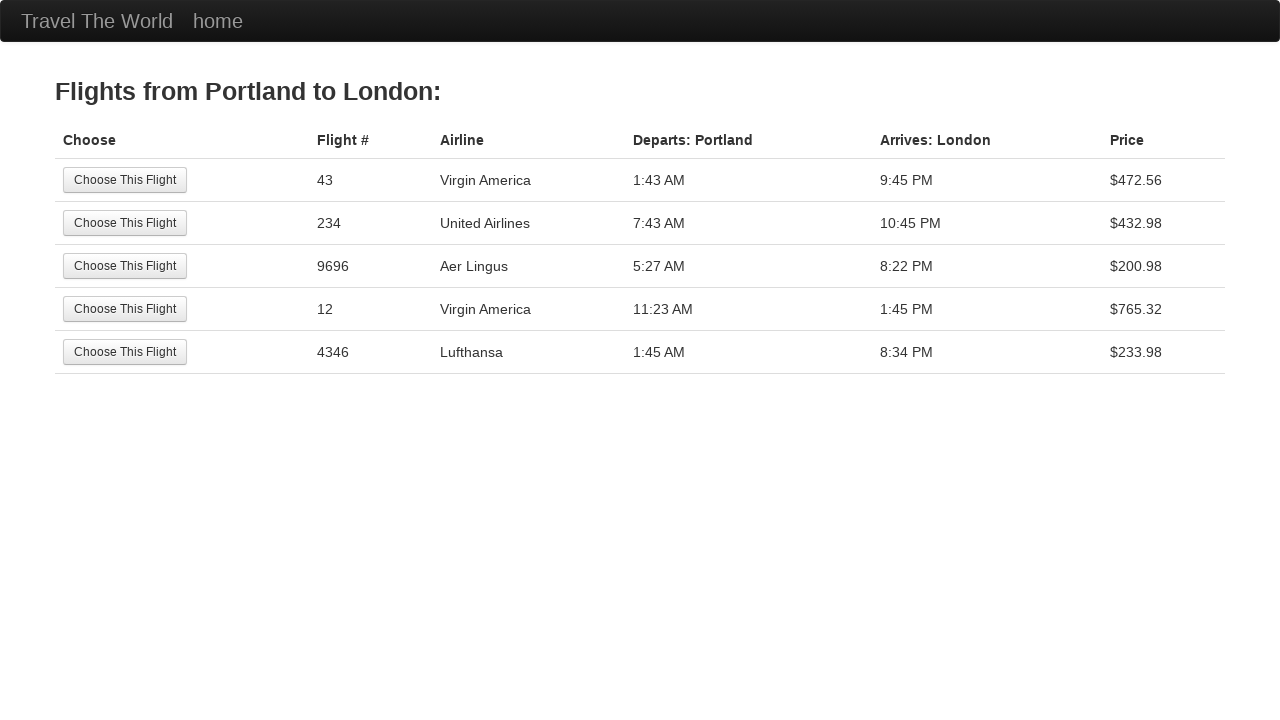

Flight selection page loaded
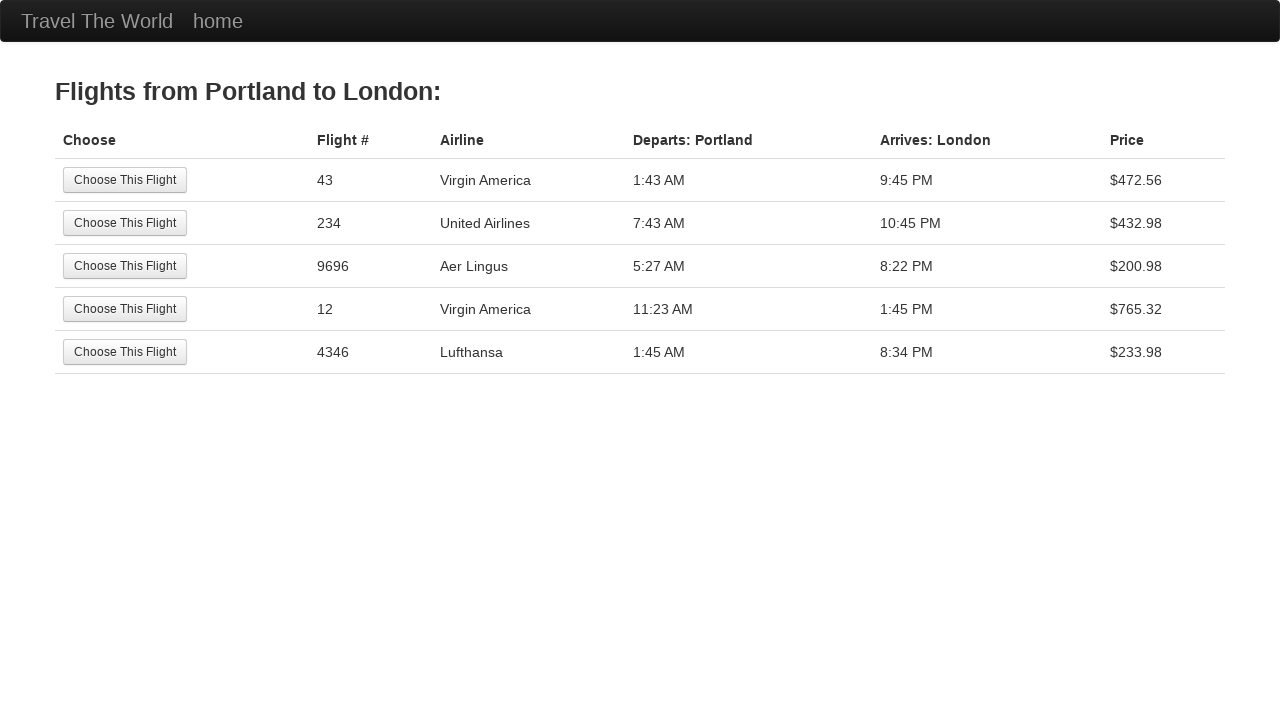

Selected first available flight at (125, 180) on input.btn.btn-small
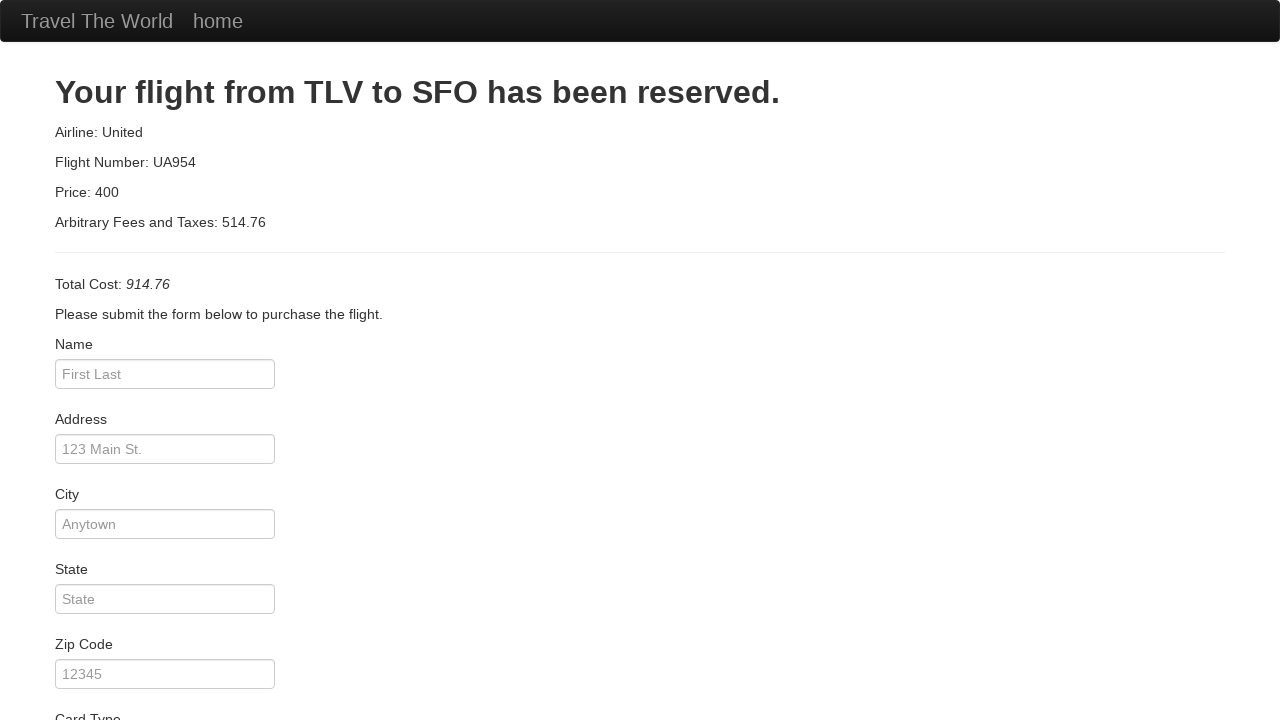

Filled passenger name: Johnson on #inputName
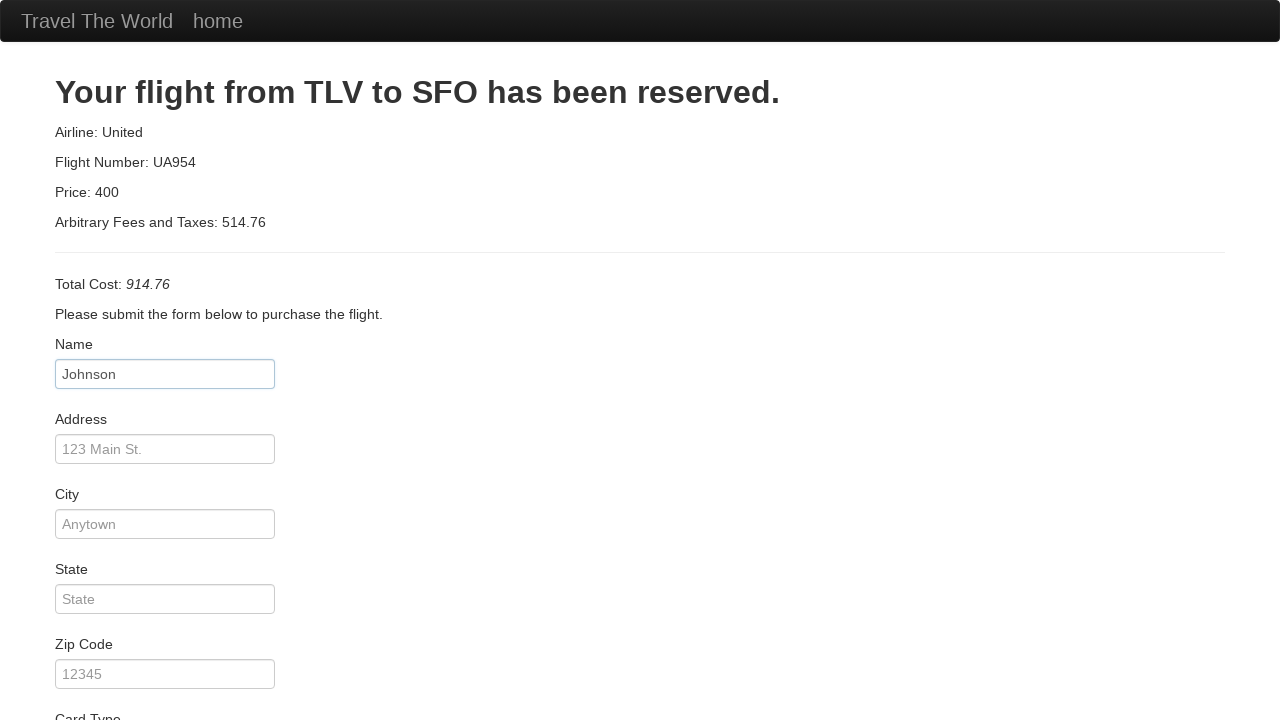

Filled passenger address: 123 Main Street on #address
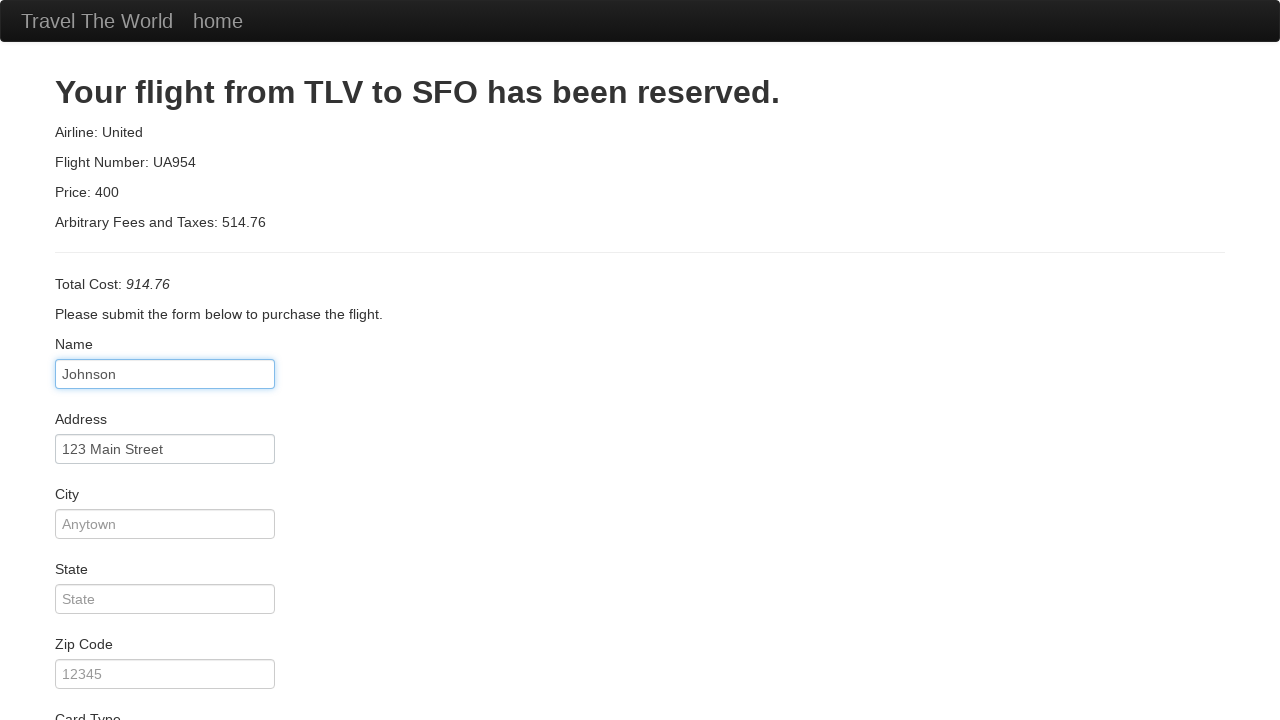

Filled passenger city: Seattle on #city
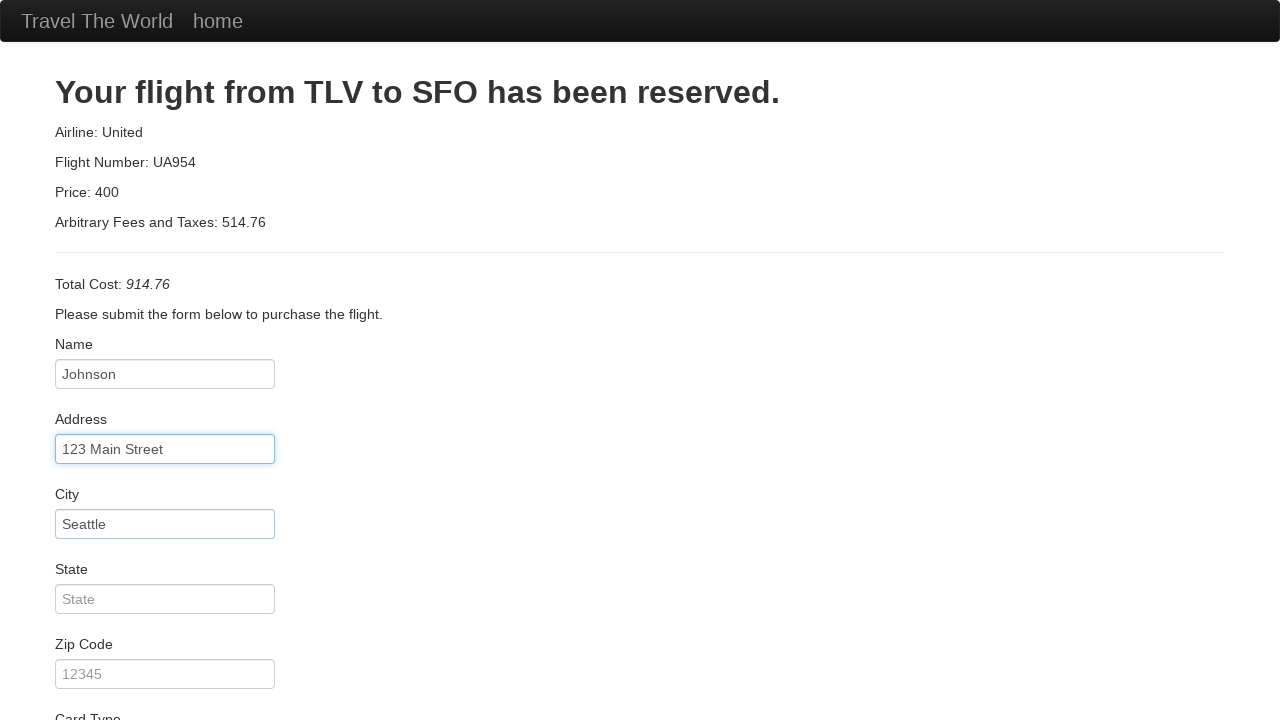

Filled passenger state: Washington on #state
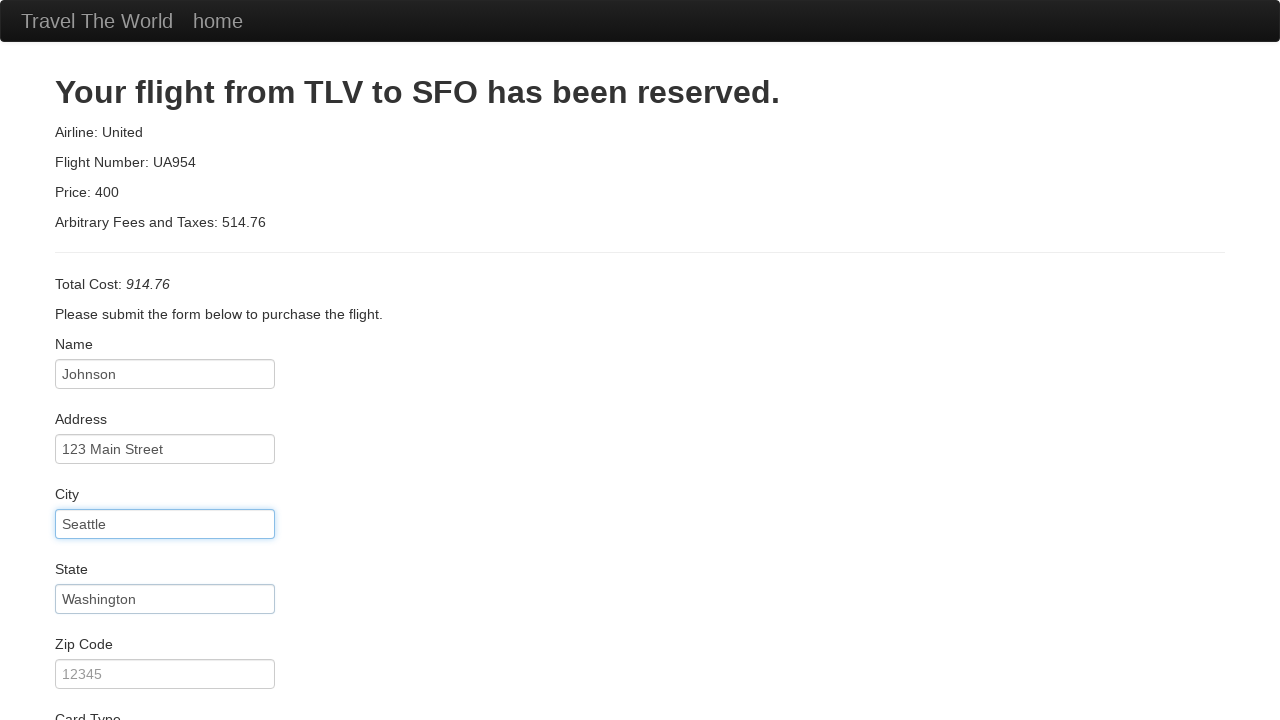

Filled passenger zip code: 98101 on #zipCode
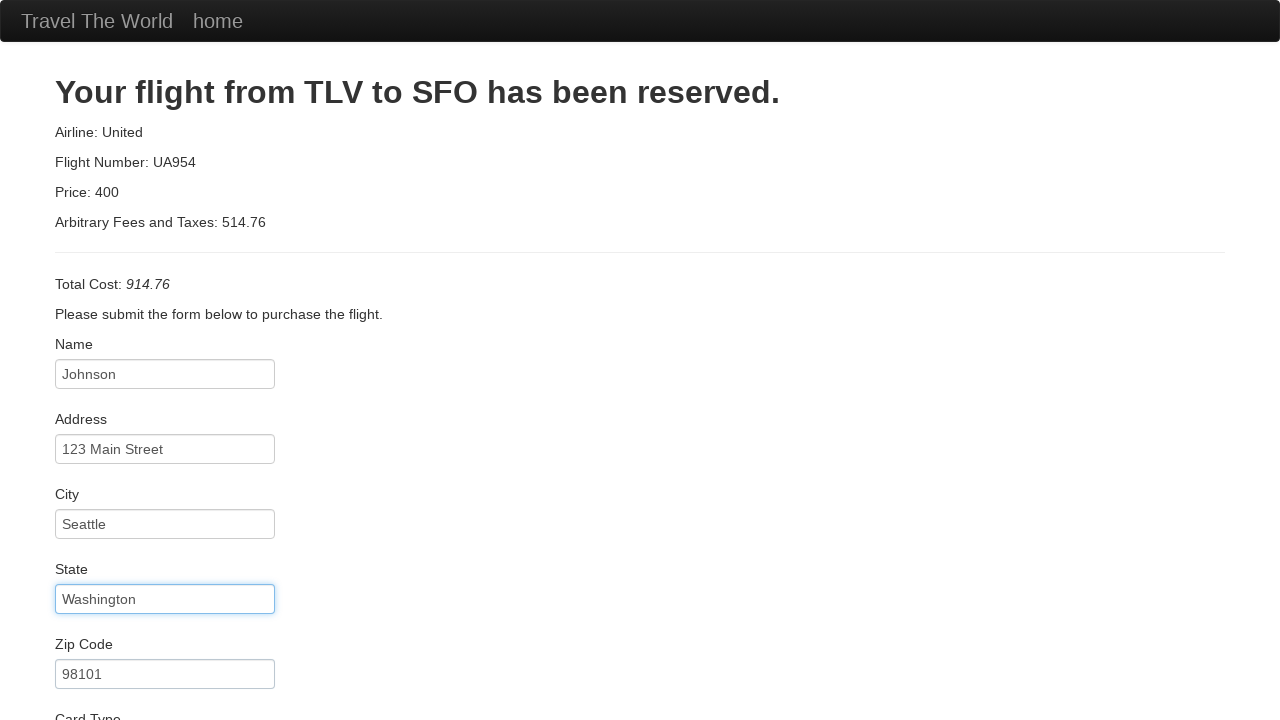

Selected American Express as card type on select[name='cardType']
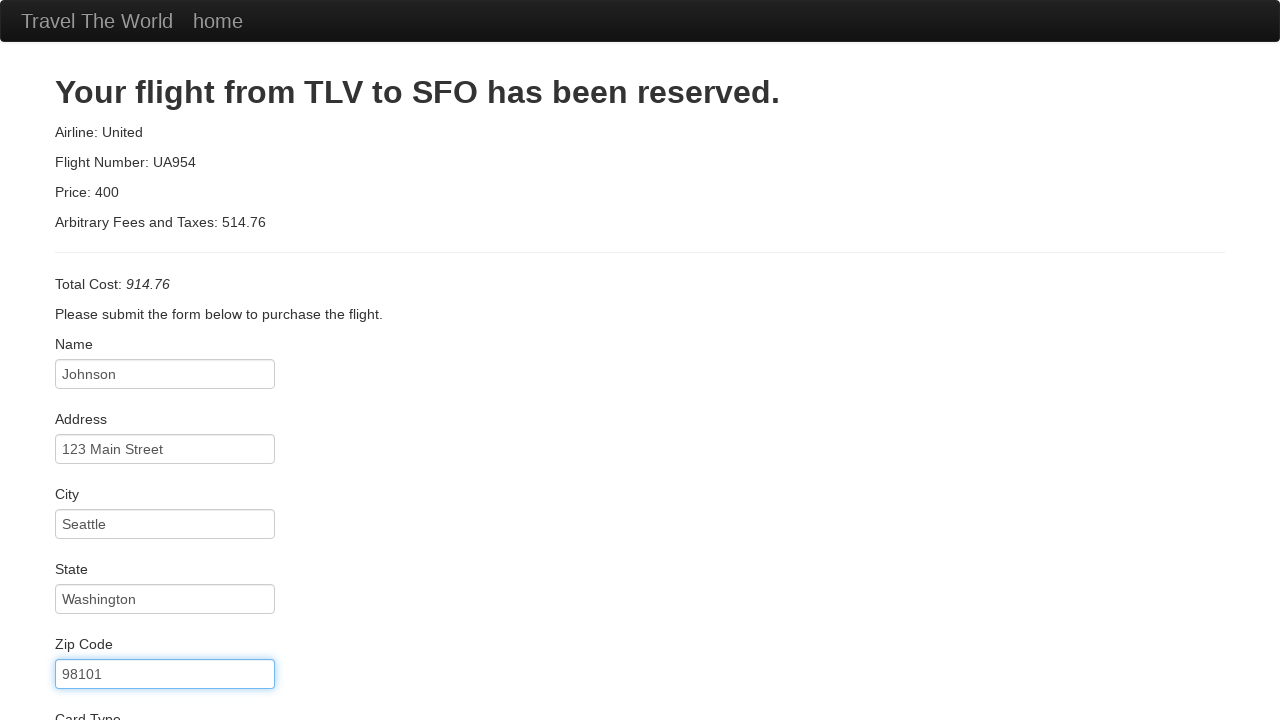

Filled credit card number on input[name='creditCardNumber']
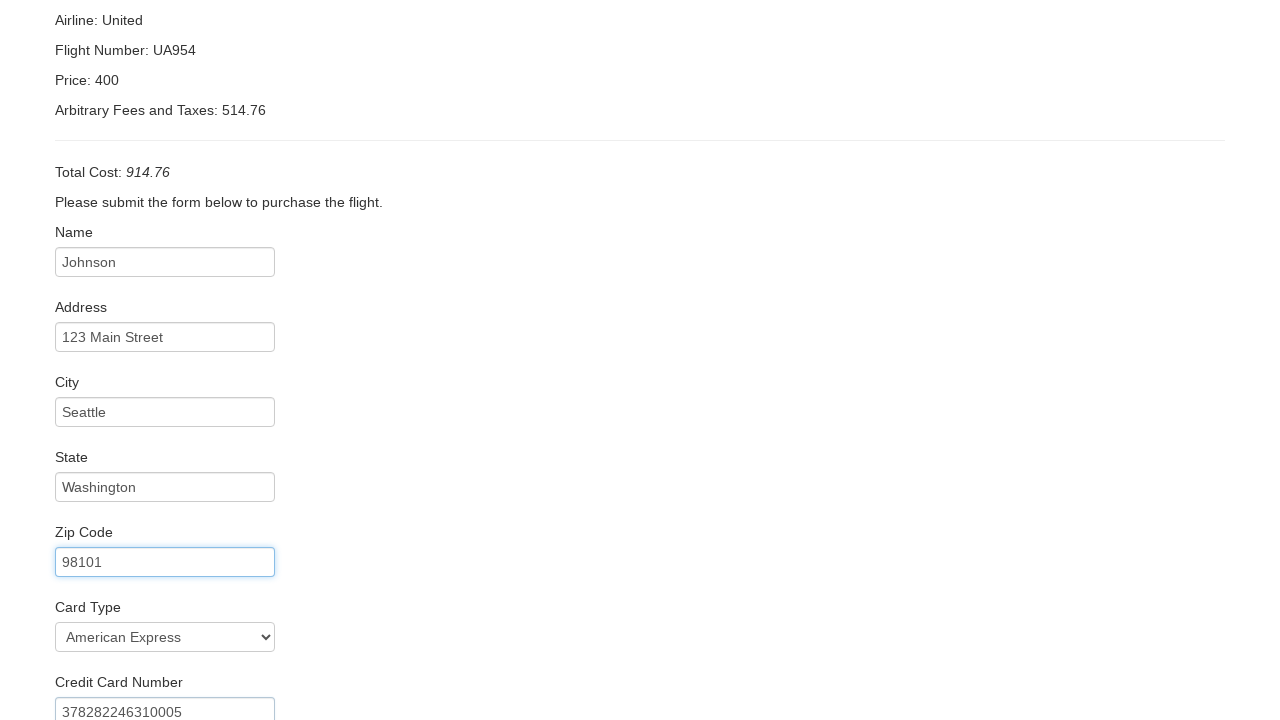

Filled name on card: Michael Johnson on input[name='nameOnCard']
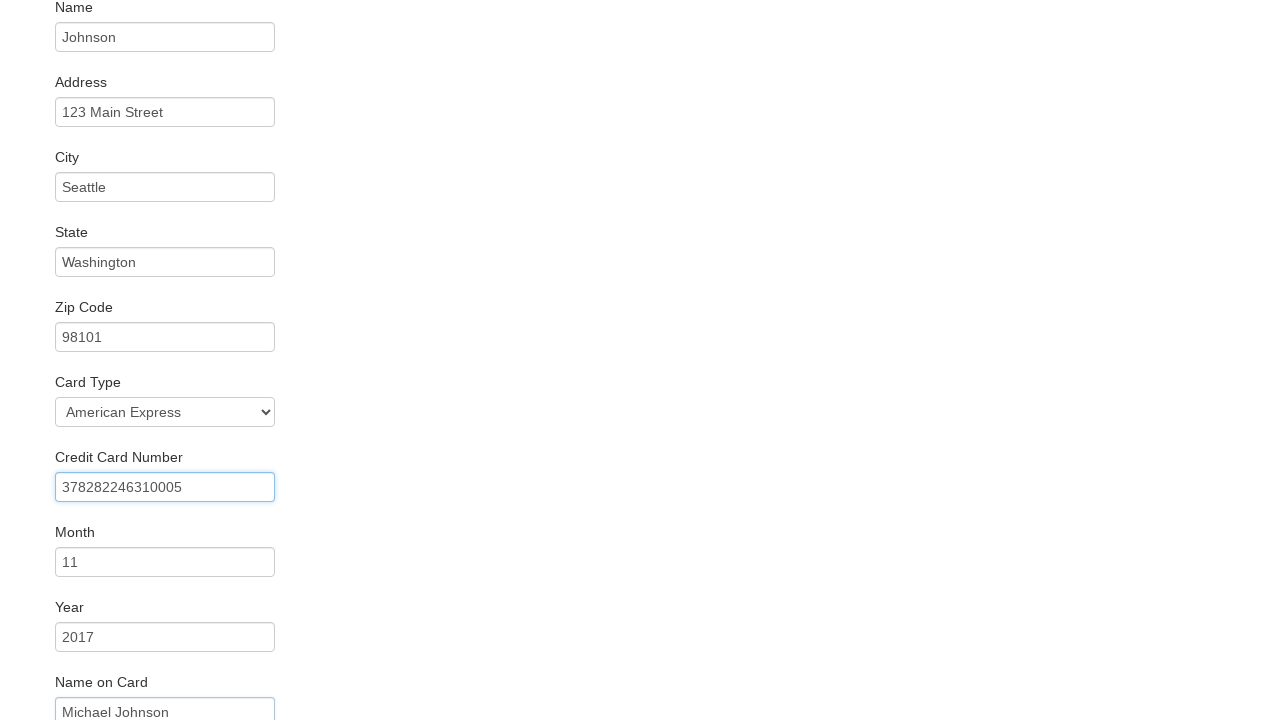

Checked Remember Me checkbox at (62, 656) on input[name='rememberMe']
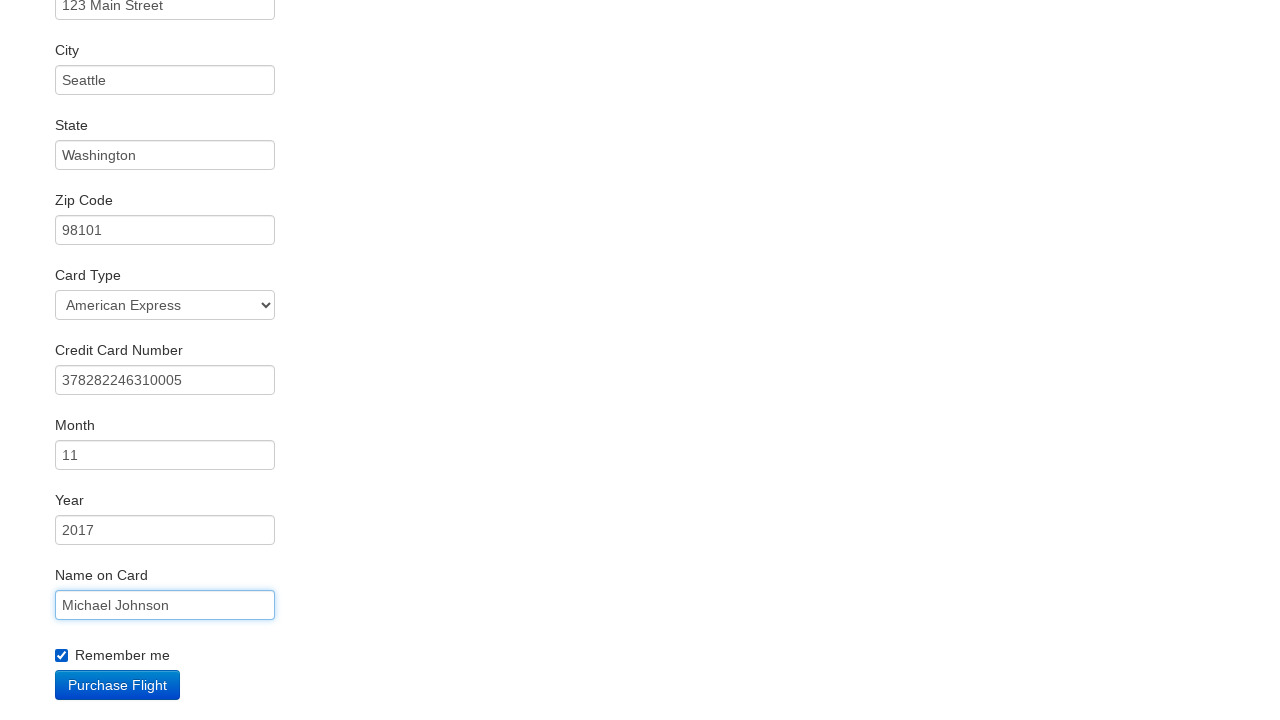

Clicked Purchase Flight button at (118, 685) on input.btn.btn-primary
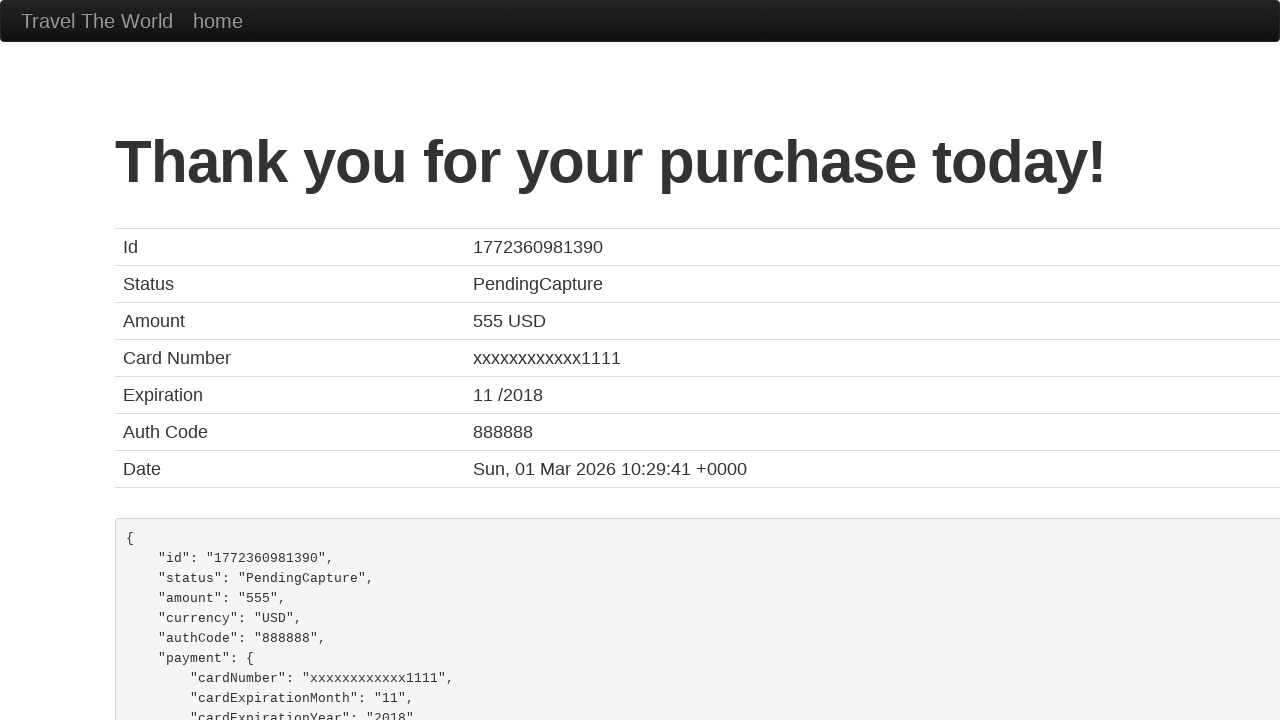

Flight purchase confirmation page loaded
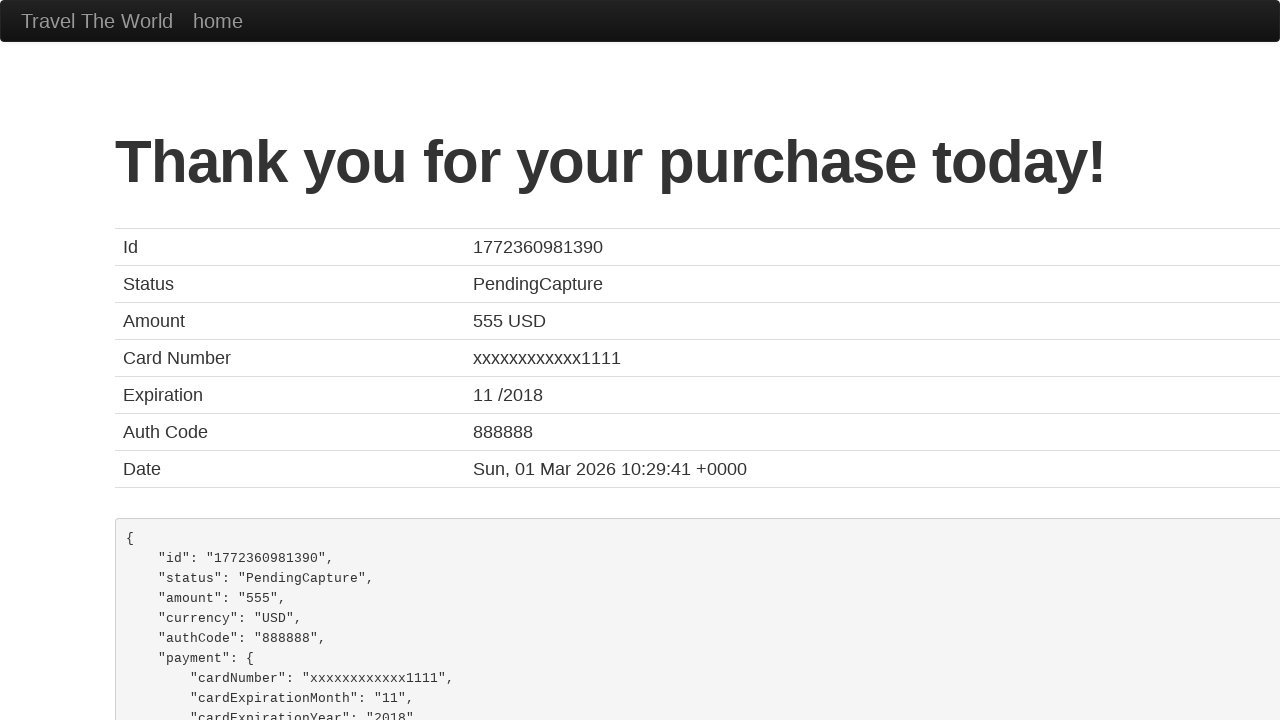

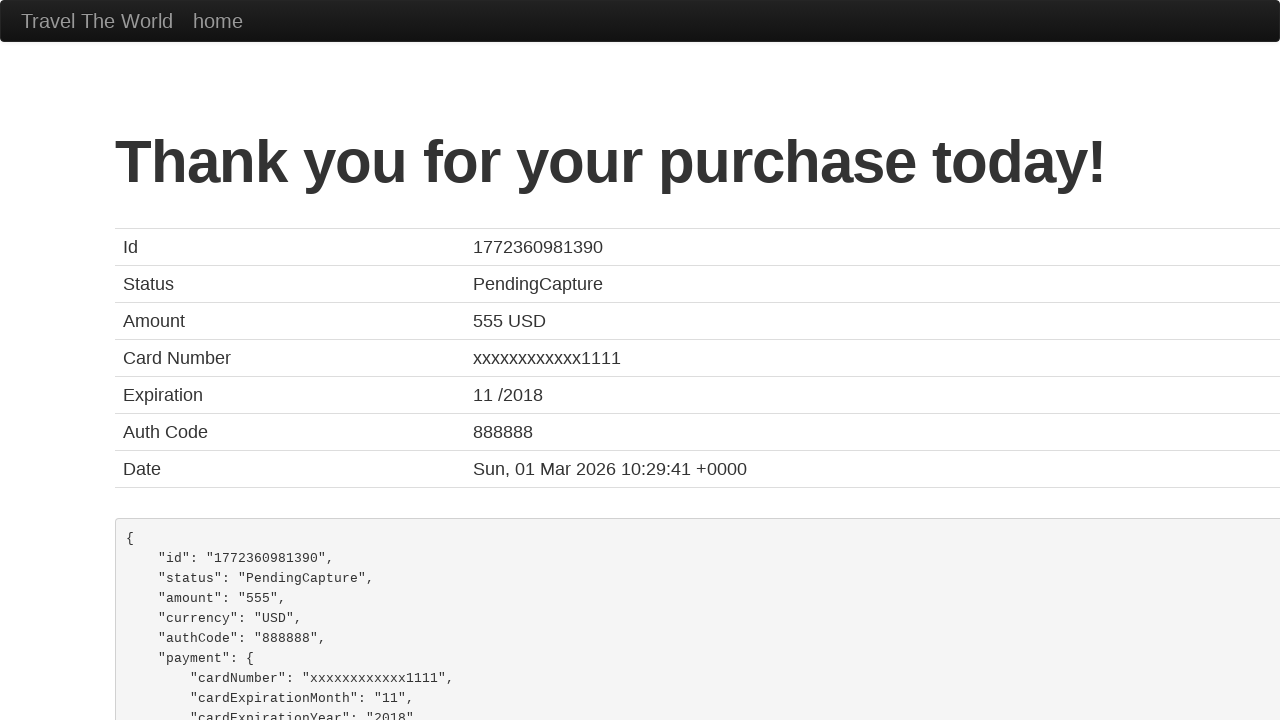